Tests the signup flow by navigating from login page to signup page, filling out the registration form with user details, and submitting the form

Starting URL: https://freelance-learn-automation.vercel.app/login

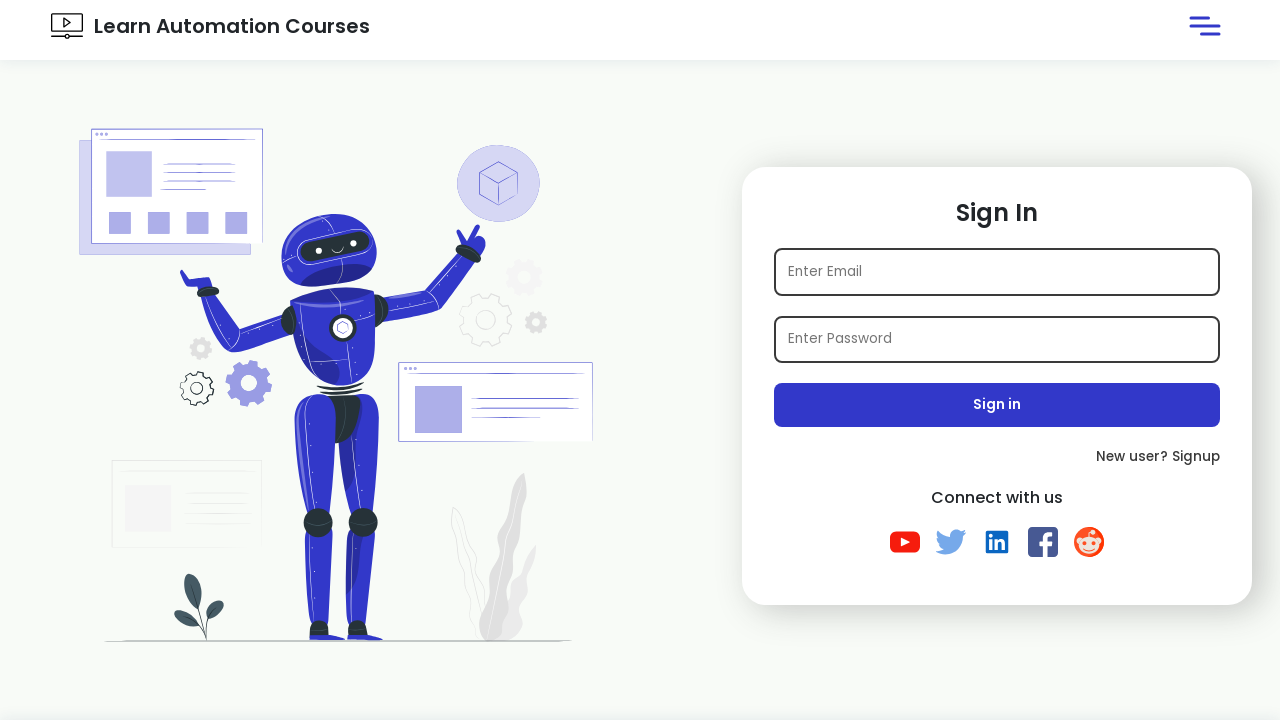

Clicked 'New user? Signup' link to navigate to registration page at (997, 457) on text='New user? Signup'
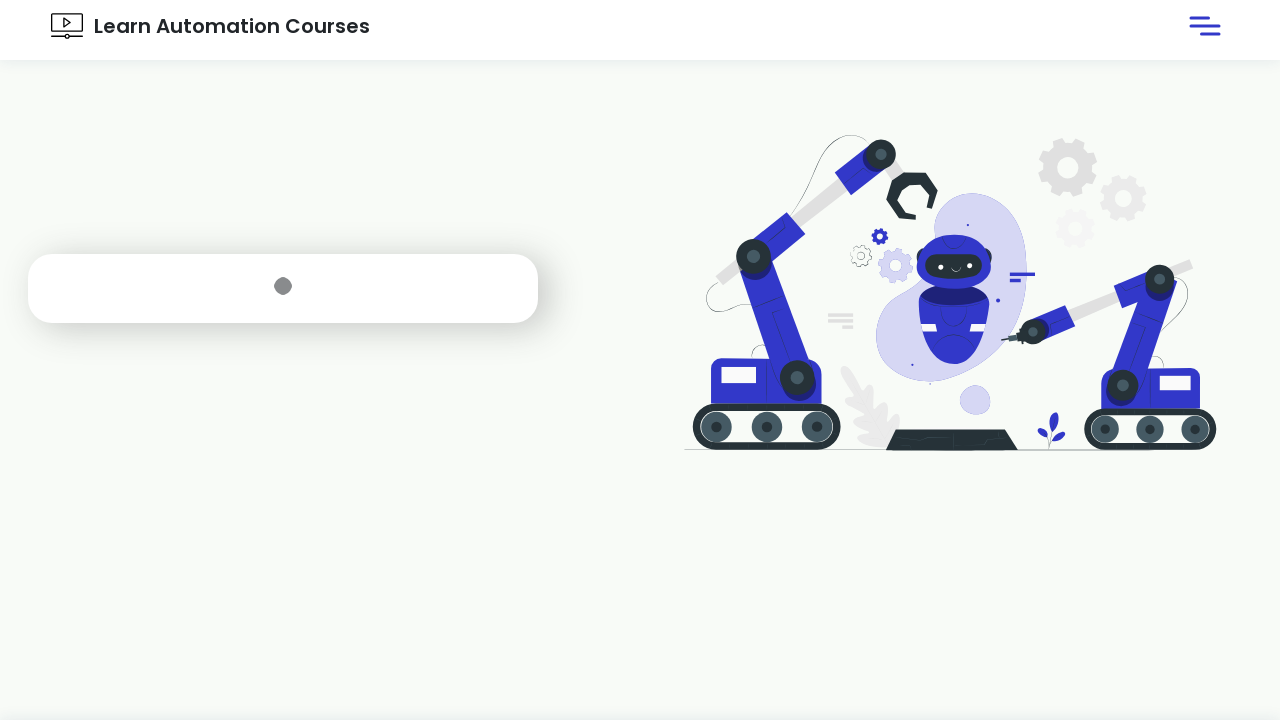

Signup form loaded - name field is visible
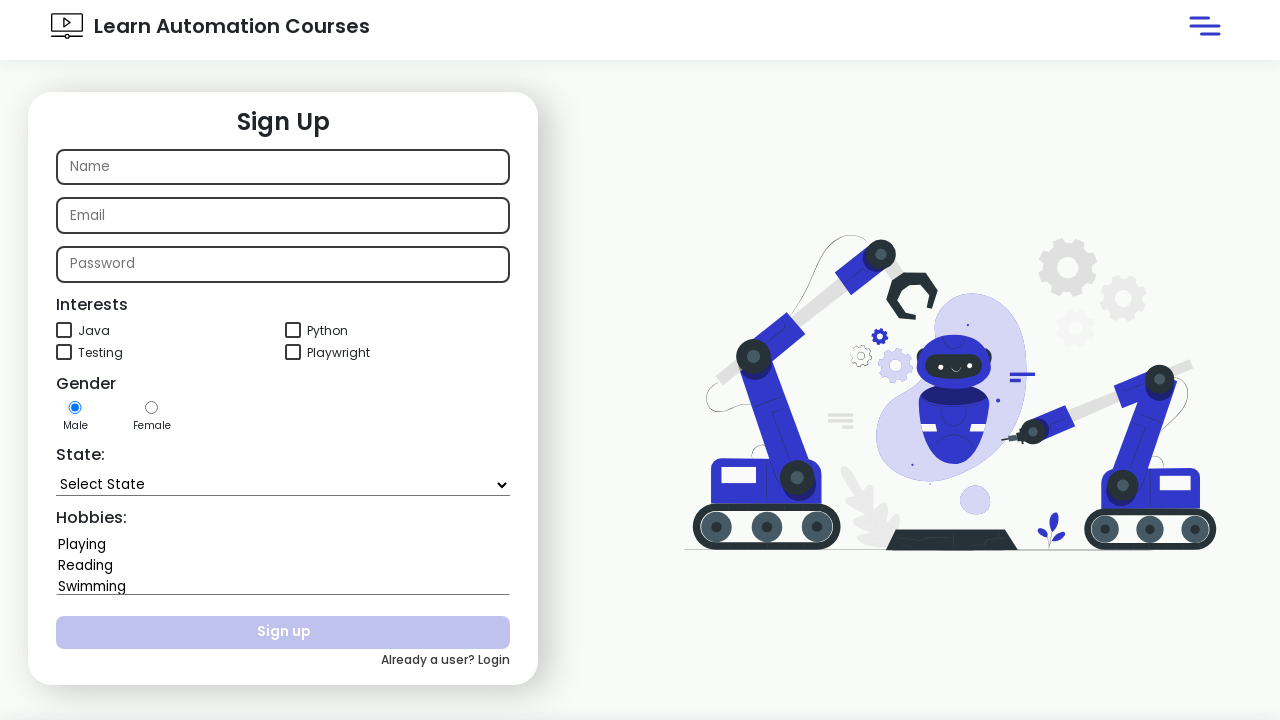

Filled name field with 'TestUser' on #name
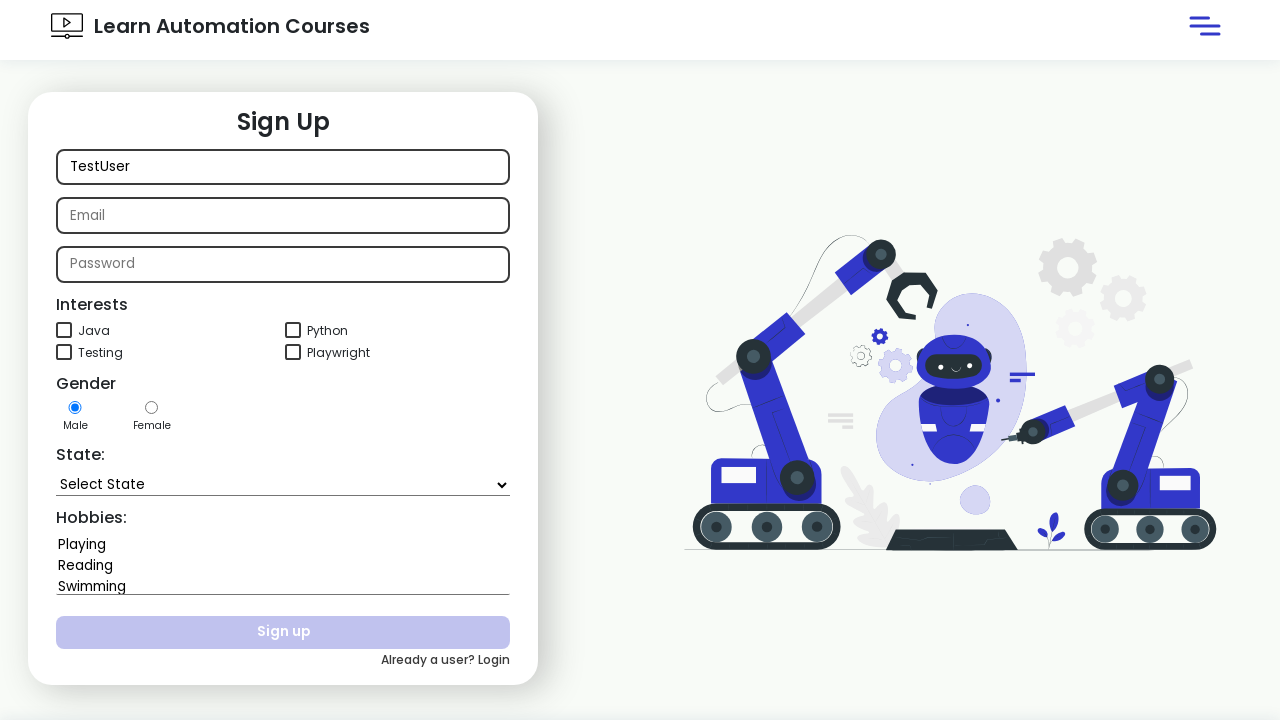

Filled email field with 'test1772045847@example.com' on #email
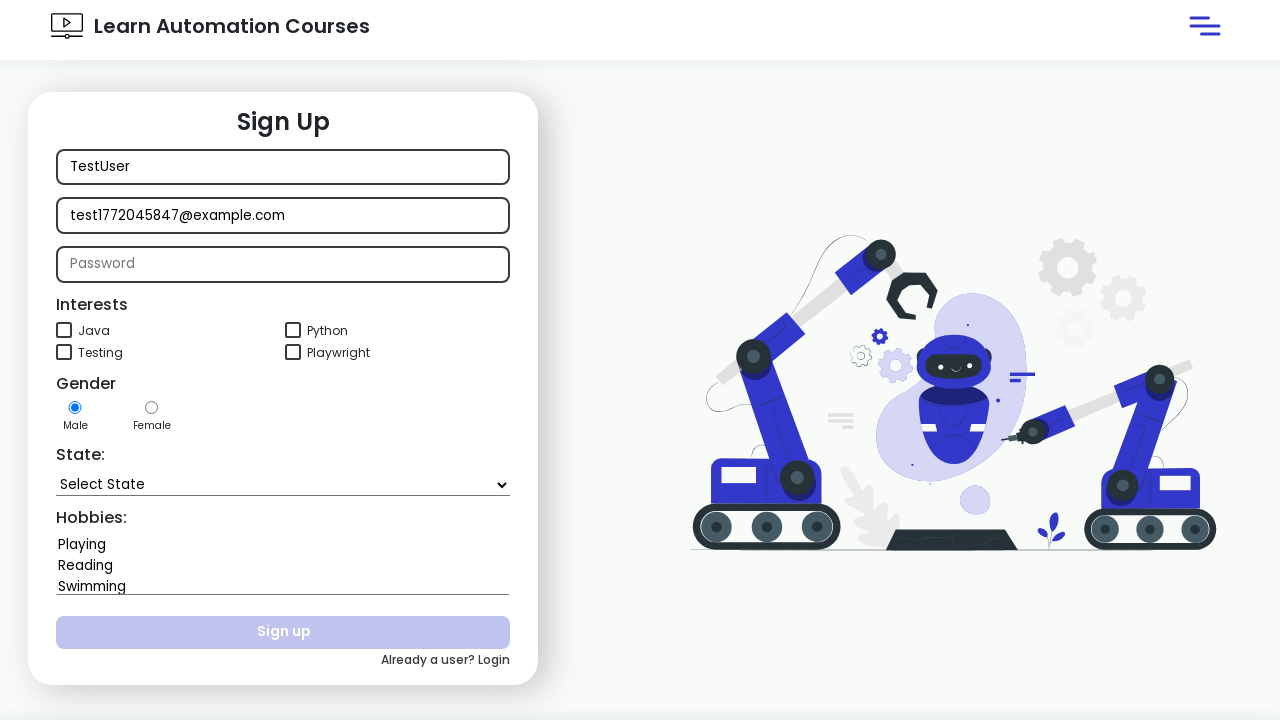

Filled password field with 'TestPass@1234' on input[name='password']
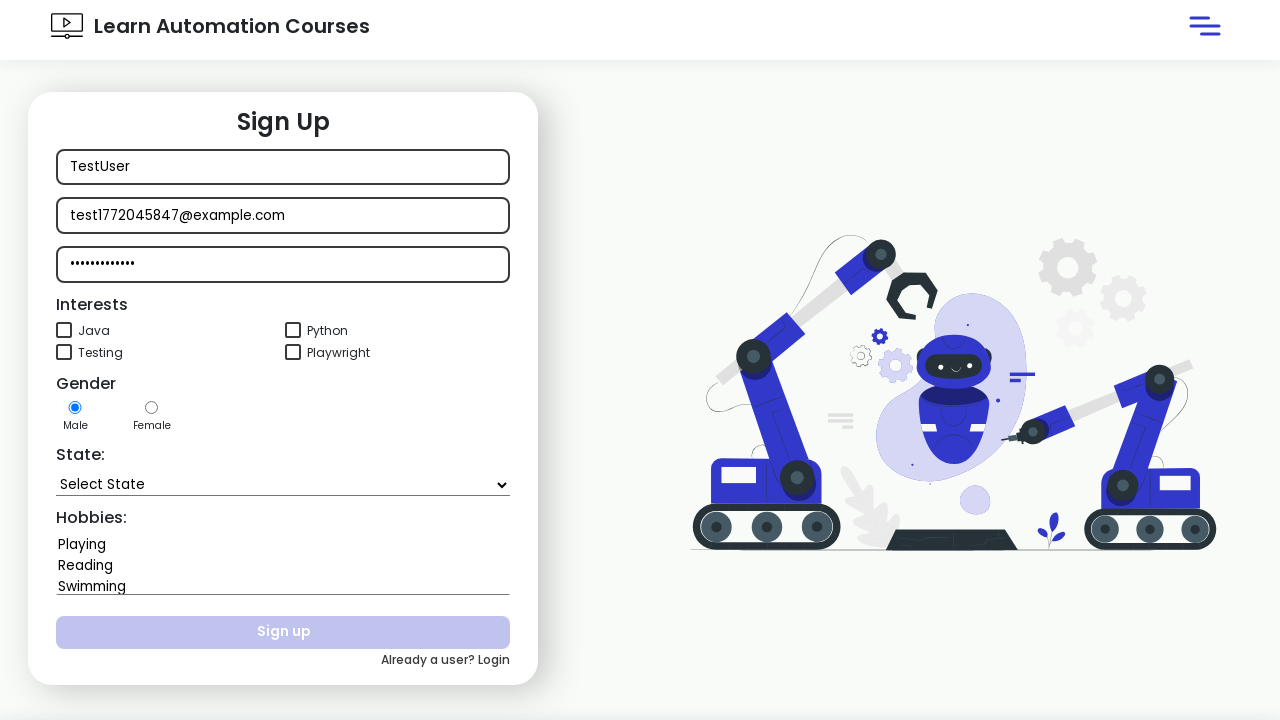

Clicked terms and conditions checkbox at (64, 330) on .form-check-input
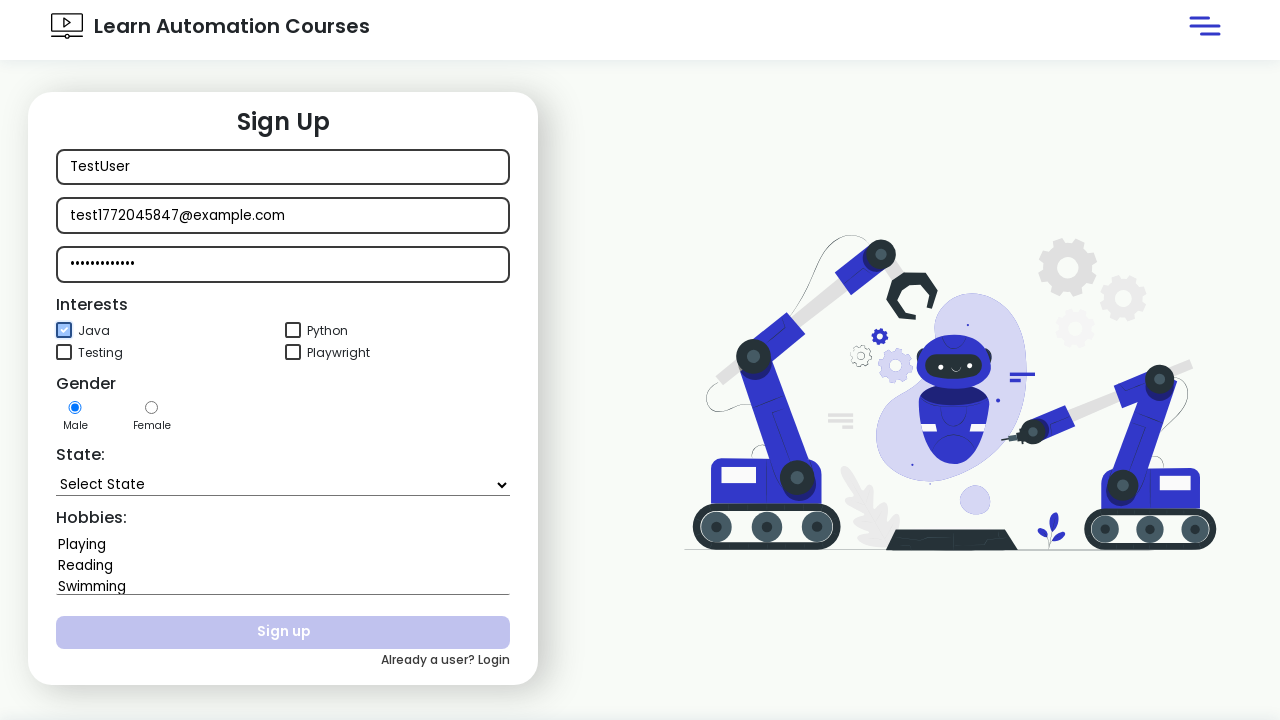

Selected gender radio button at (152, 408) on #gender2
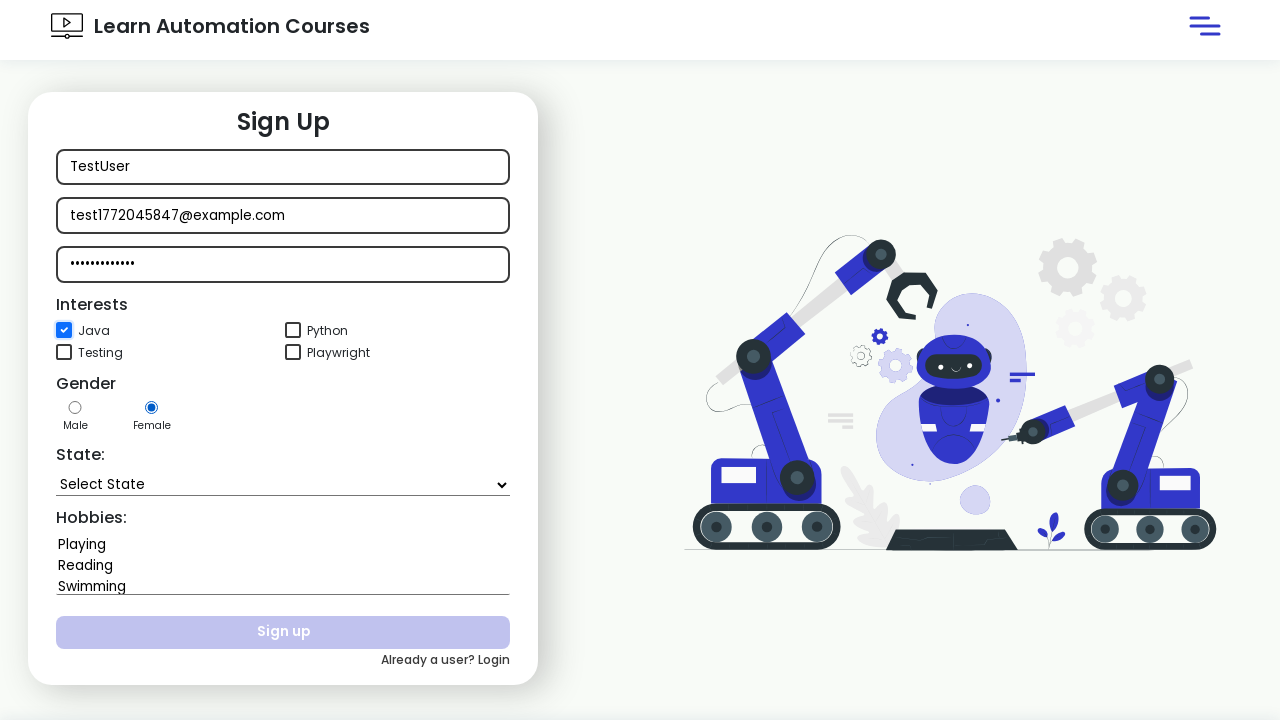

Selected 'Gujarat' from state dropdown on #state
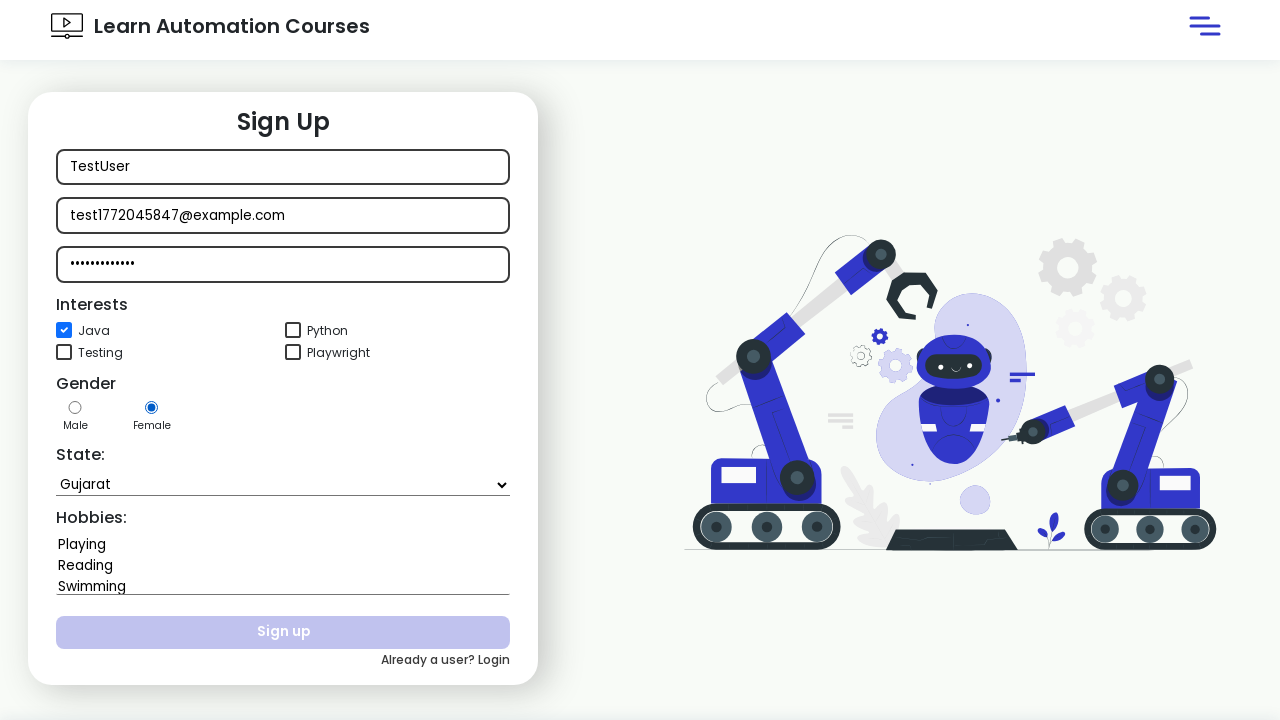

Selected 'Playing' and 'Reading' from hobbies dropdown on #hobbies
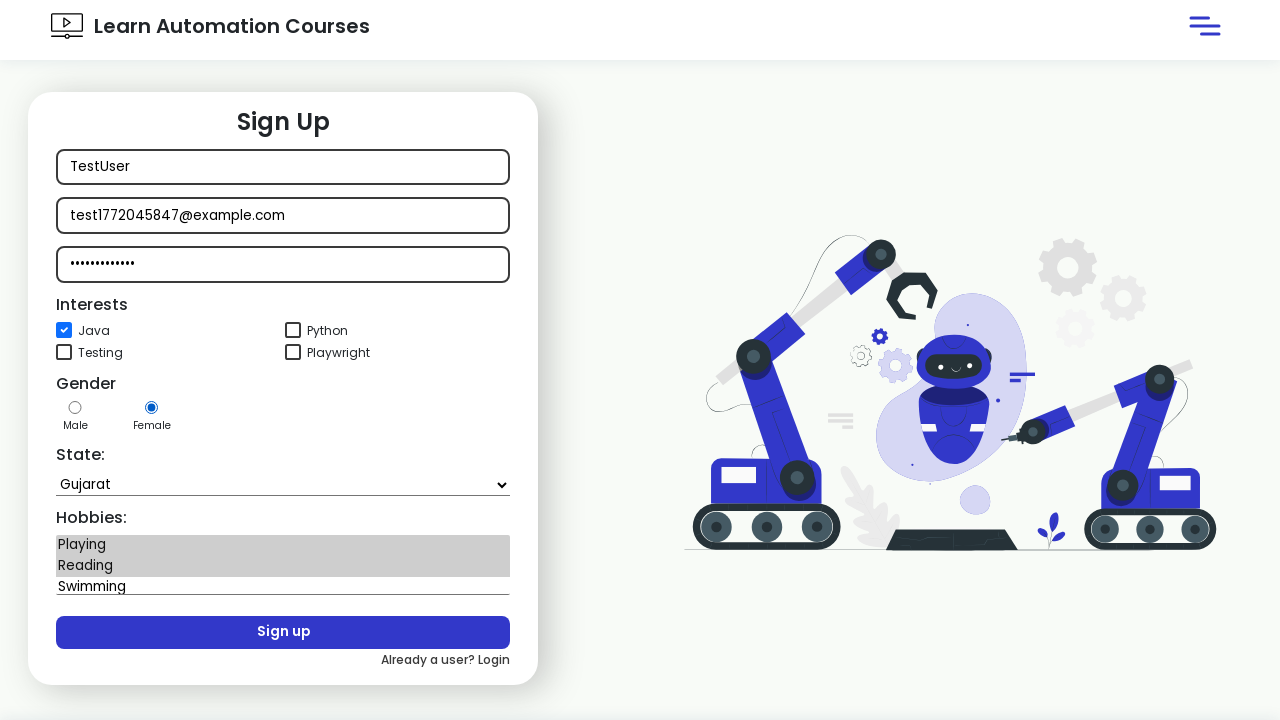

Clicked submit button to register new user at (283, 633) on .submit-btn
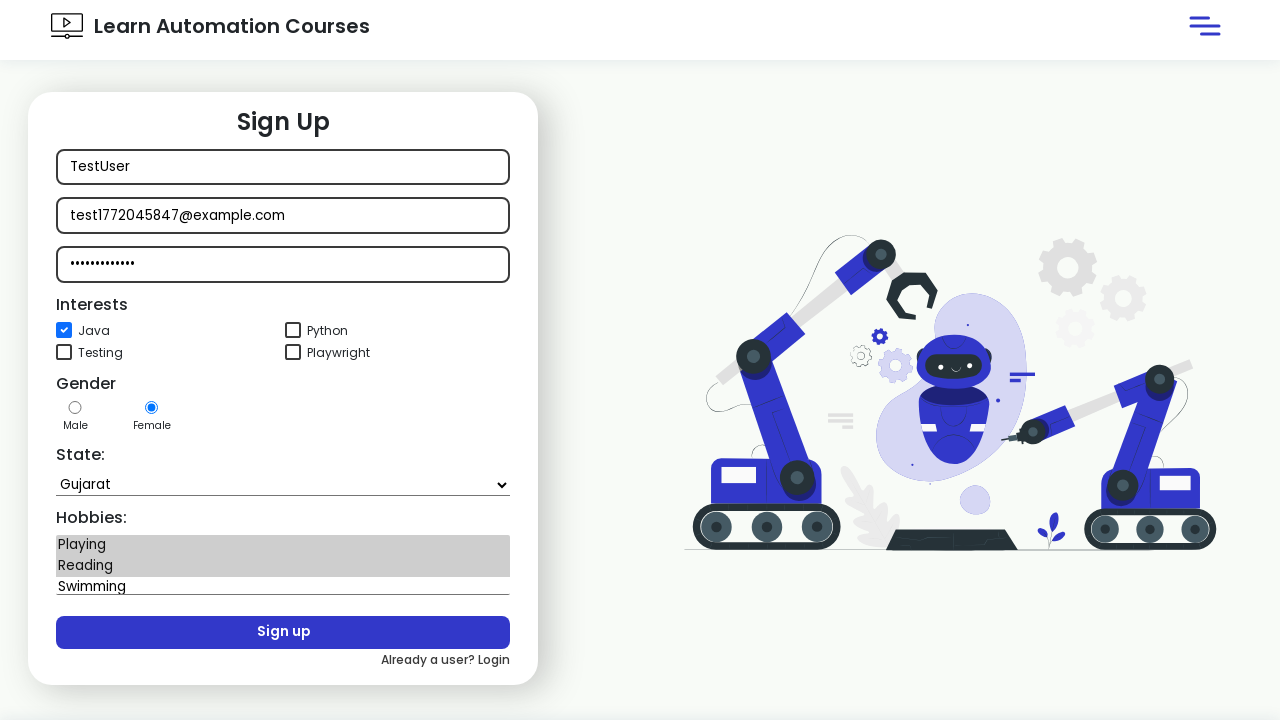

Waited 2 seconds for form submission to complete
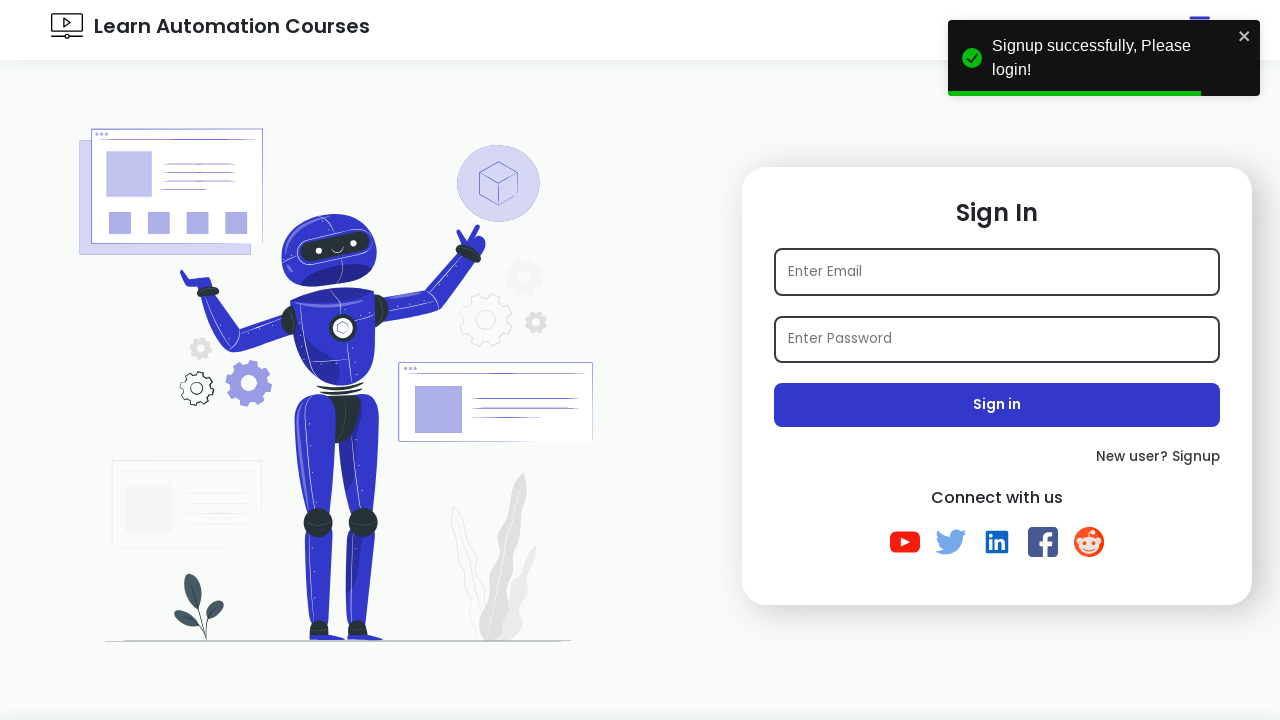

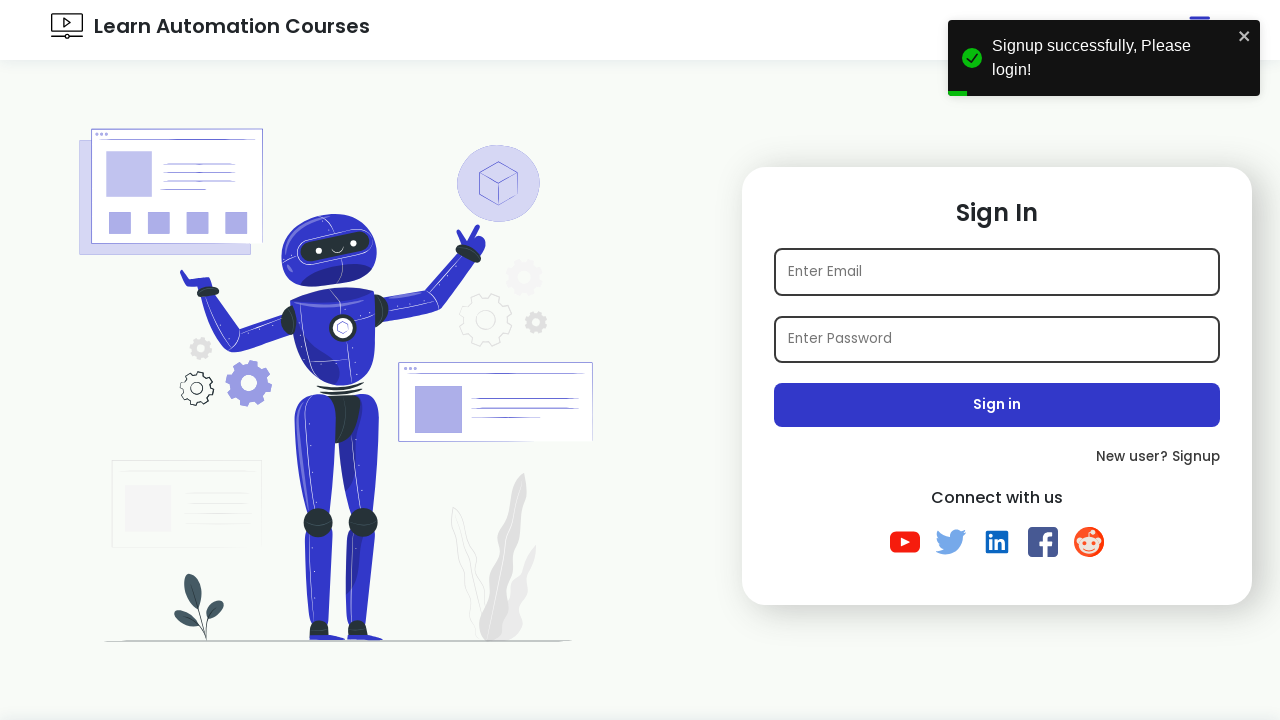